Tests adding a new task to the TodoMVC app by typing in the input field and pressing Enter, then verifying the task appears in the list.

Starting URL: https://todomvc.com/examples/react/dist/

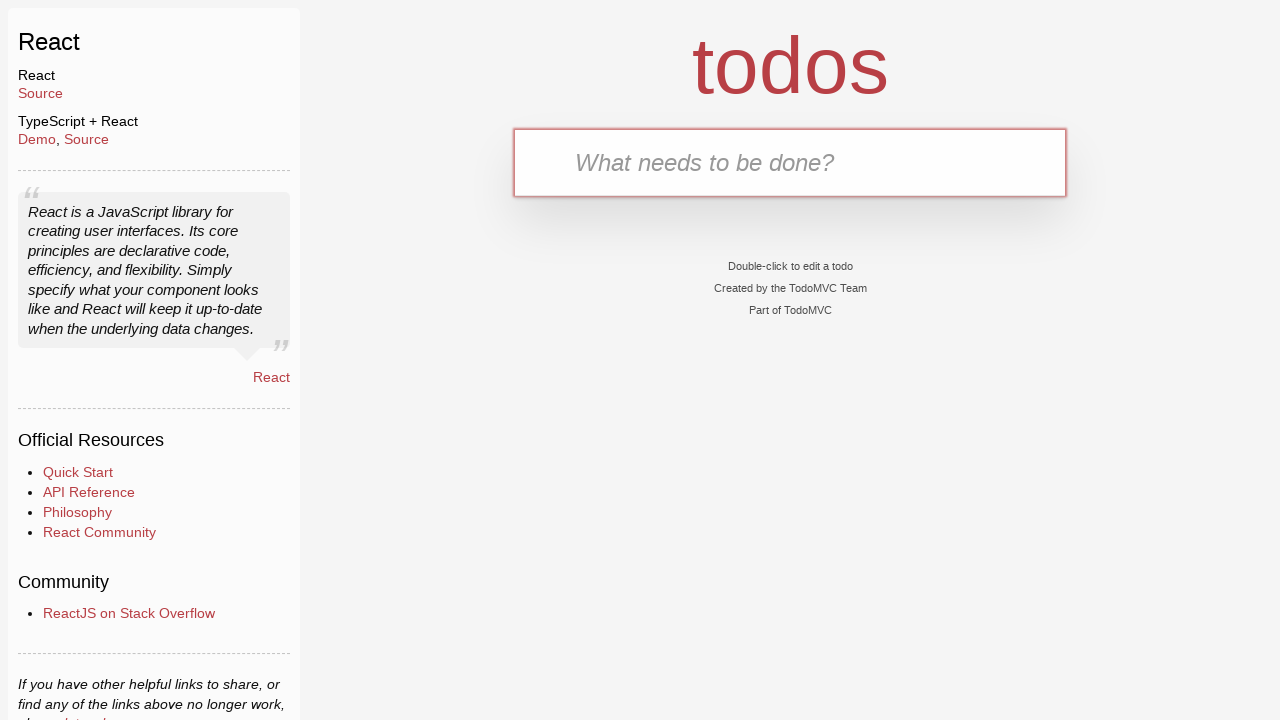

Retrieved initial task count from TodoMVC list
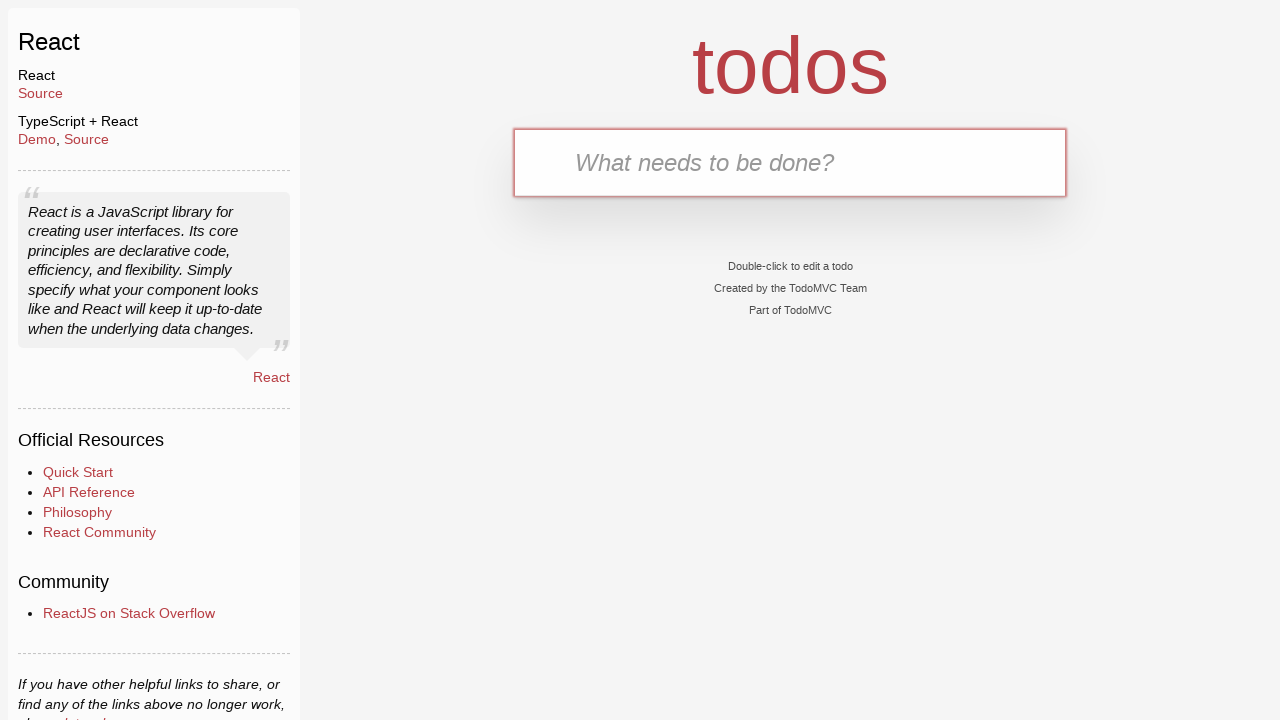

Filled new task input field with 'Learn Playwright automation' on .new-todo
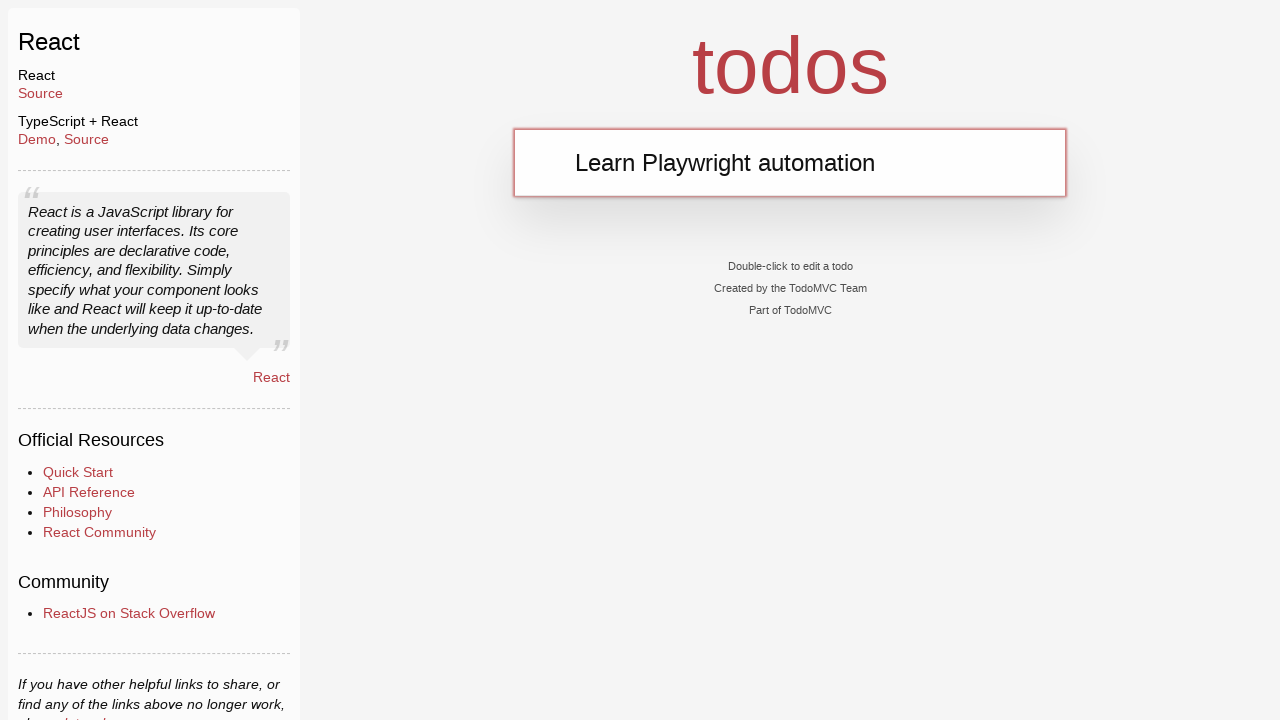

Pressed Enter key to submit the new task on .new-todo
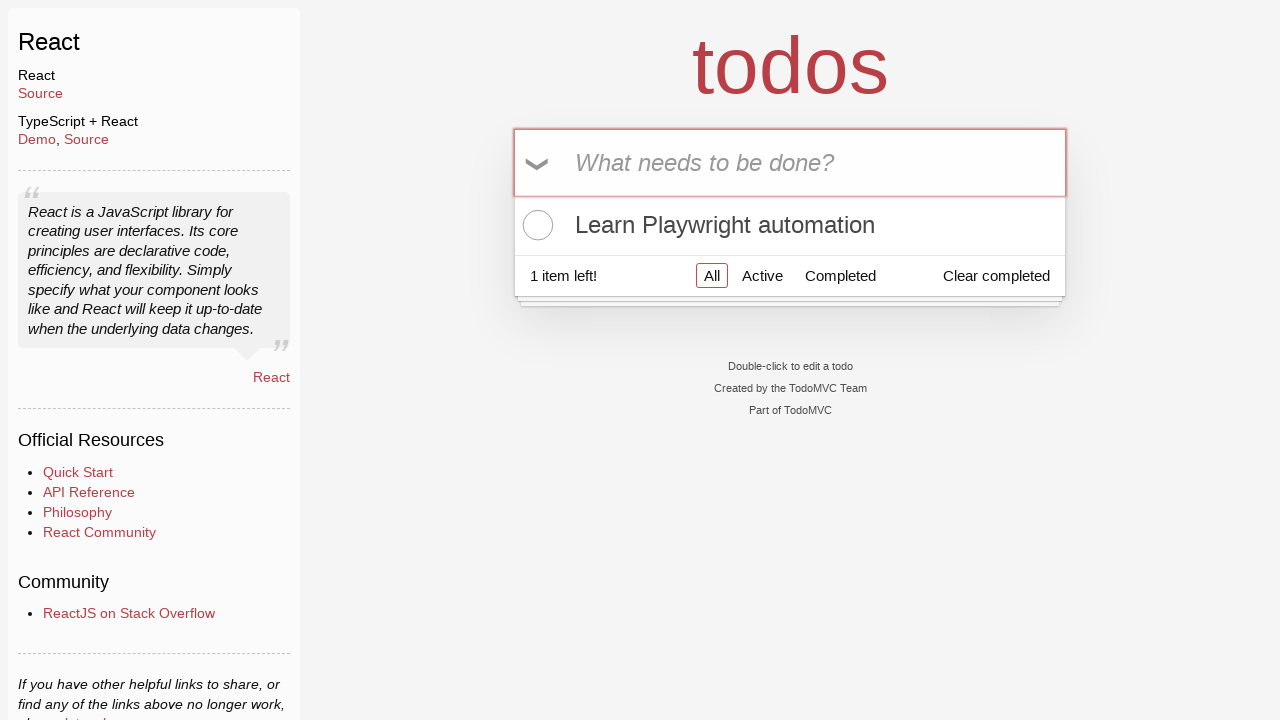

Waited for new task to appear in the todo list
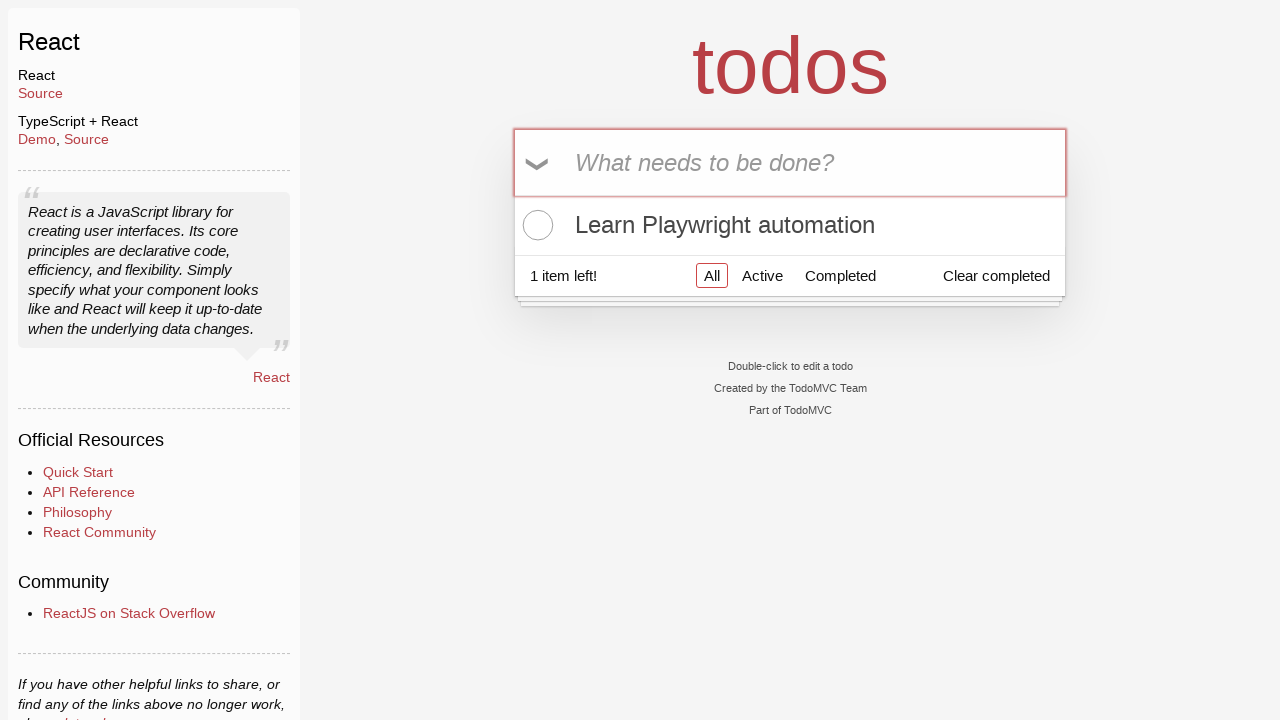

Retrieved final task count from TodoMVC list
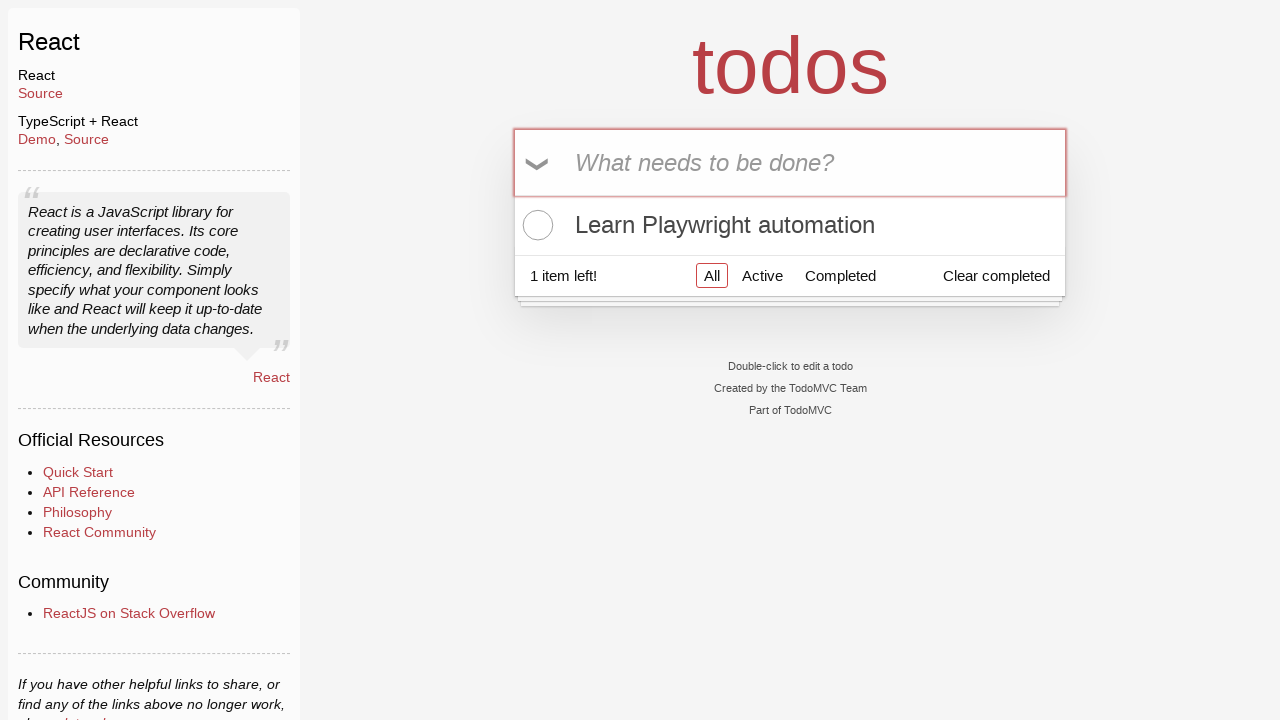

Verified task was added: initial count 0 + 1 = final count 1
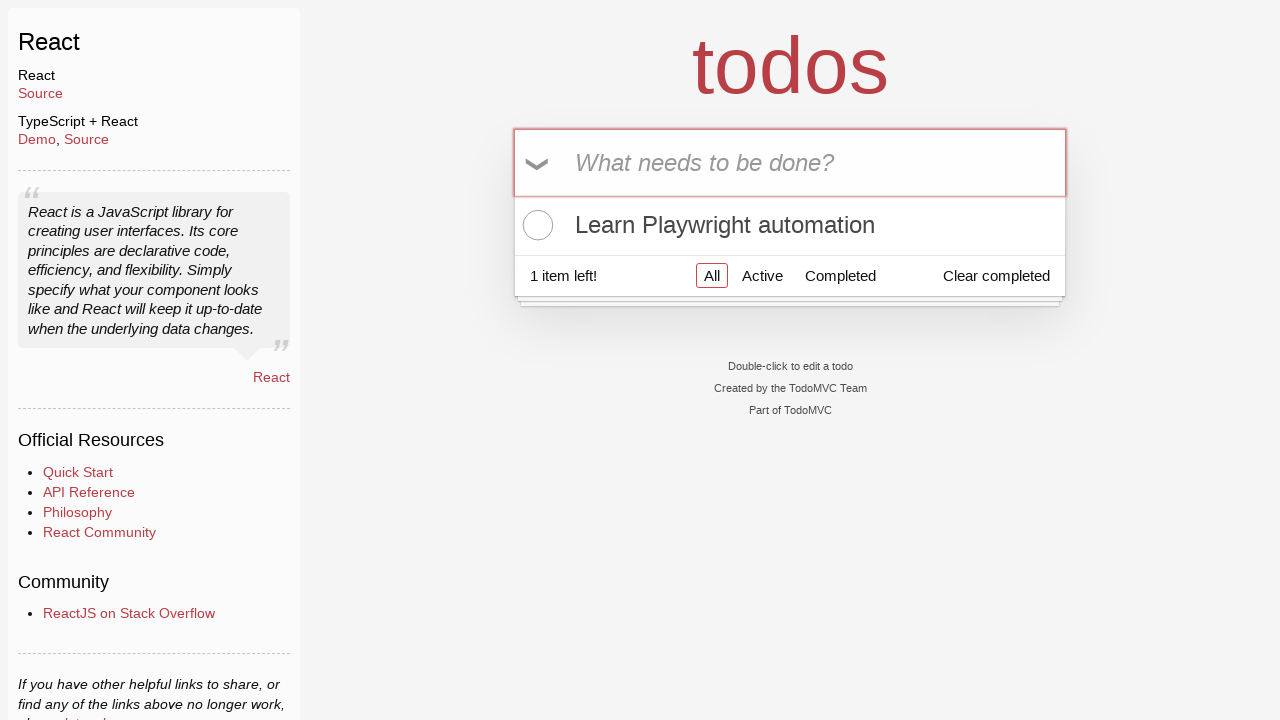

Retrieved text content of the last task in the list
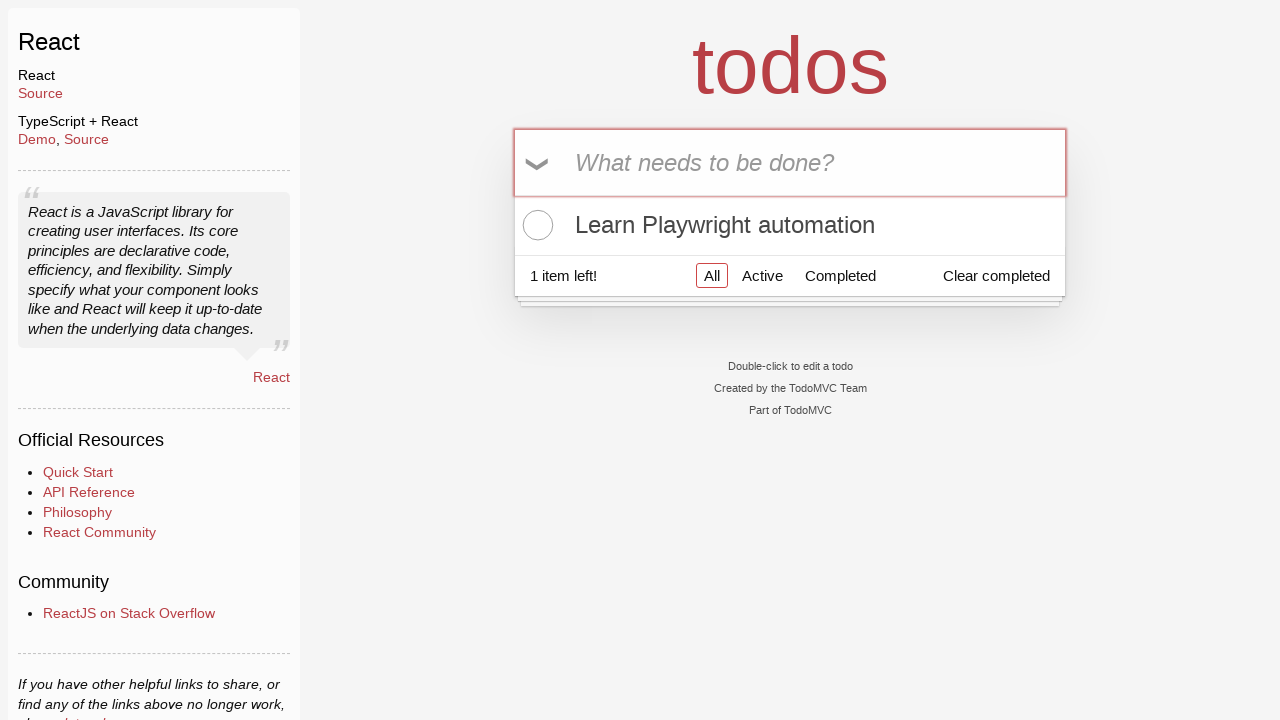

Verified last task text matches entered task: 'Learn Playwright automation'
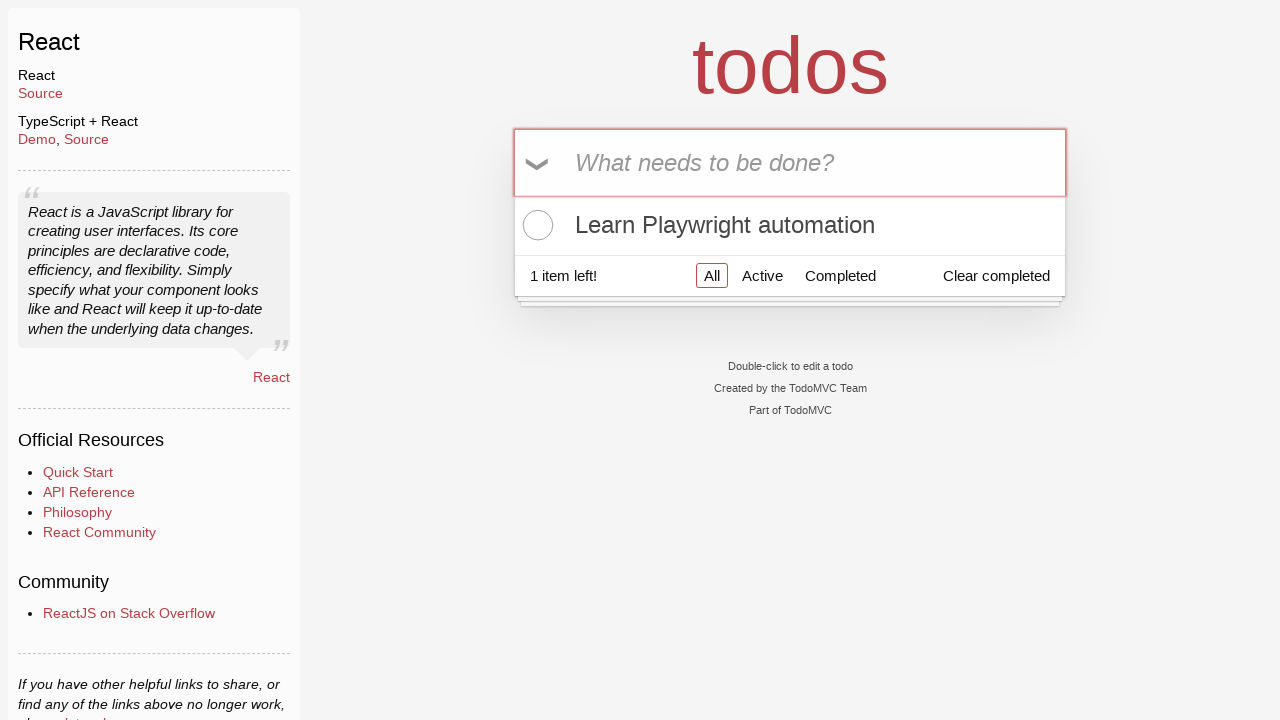

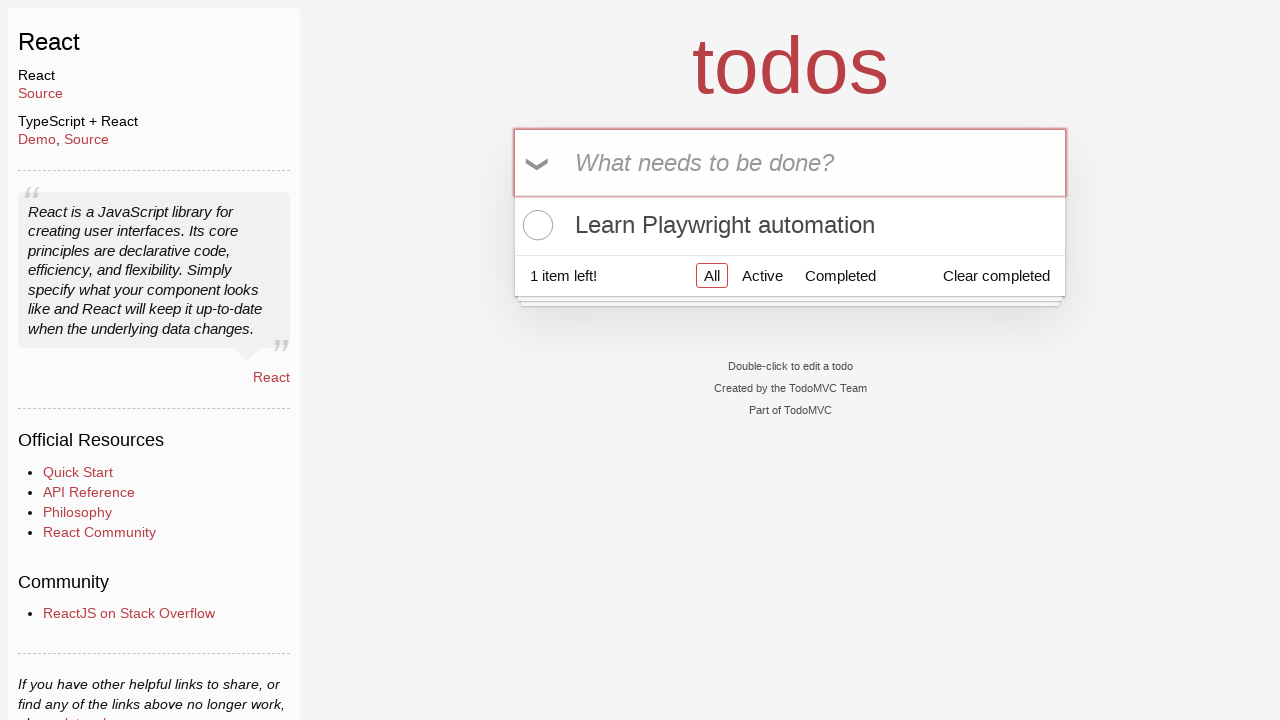